Tests that entered text is trimmed when saving edits

Starting URL: https://demo.playwright.dev/todomvc

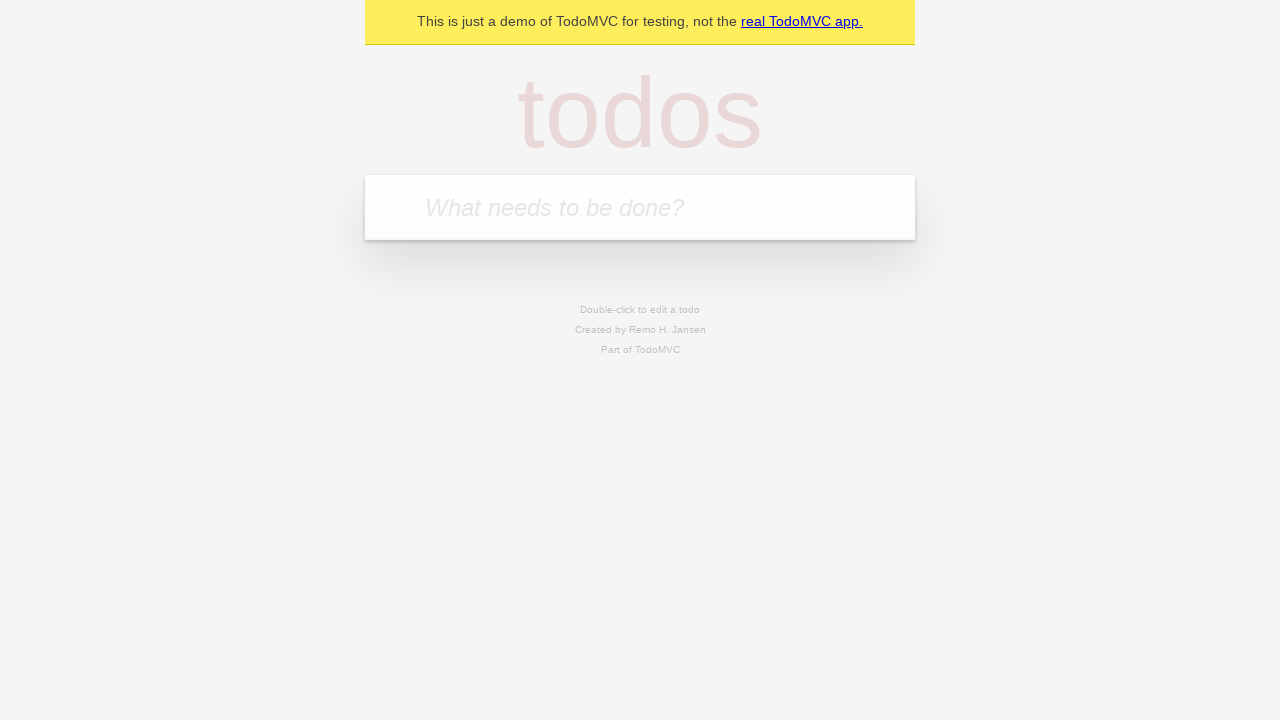

Filled todo input with 'buy some cheese' on internal:attr=[placeholder="What needs to be done?"i]
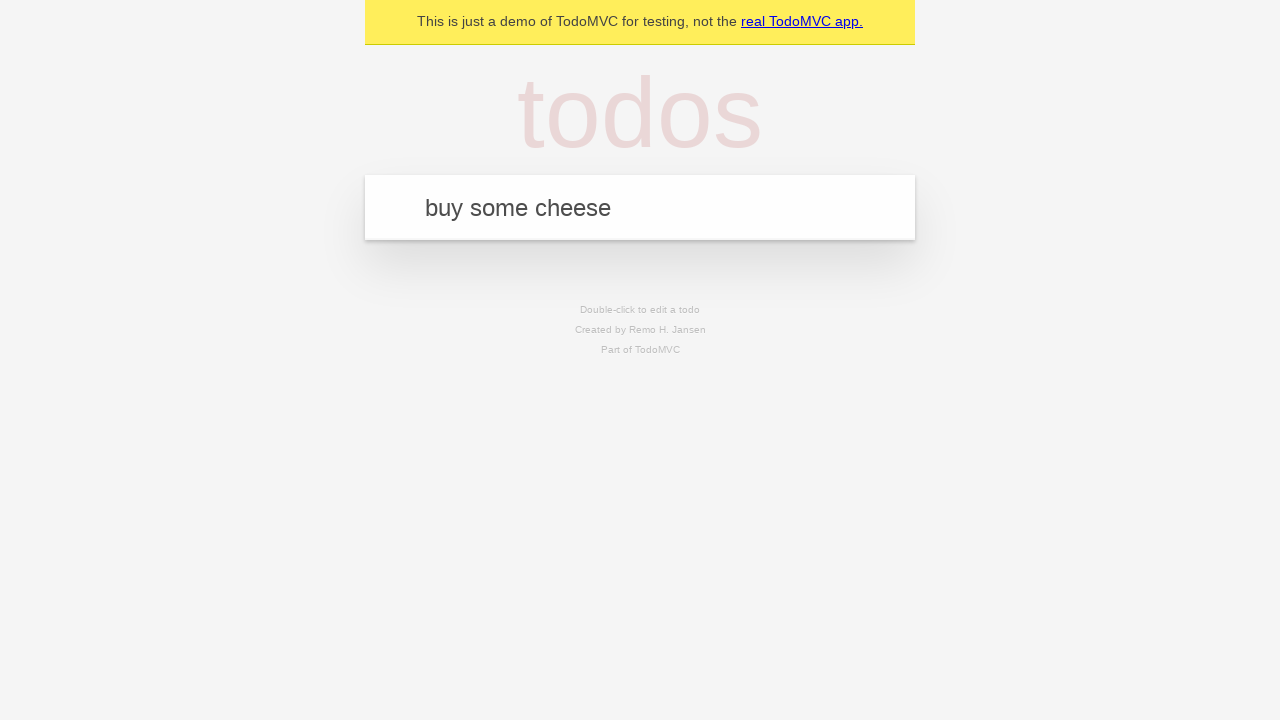

Pressed Enter to create first todo on internal:attr=[placeholder="What needs to be done?"i]
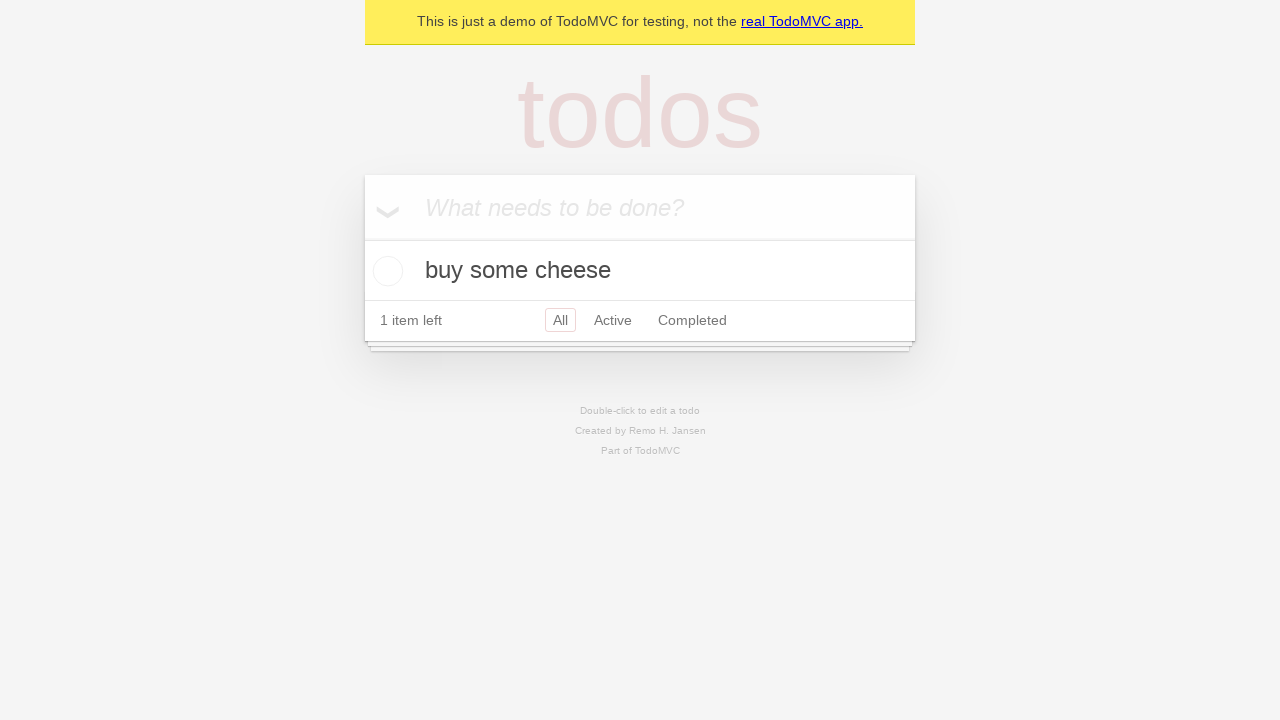

Filled todo input with 'feed the cat' on internal:attr=[placeholder="What needs to be done?"i]
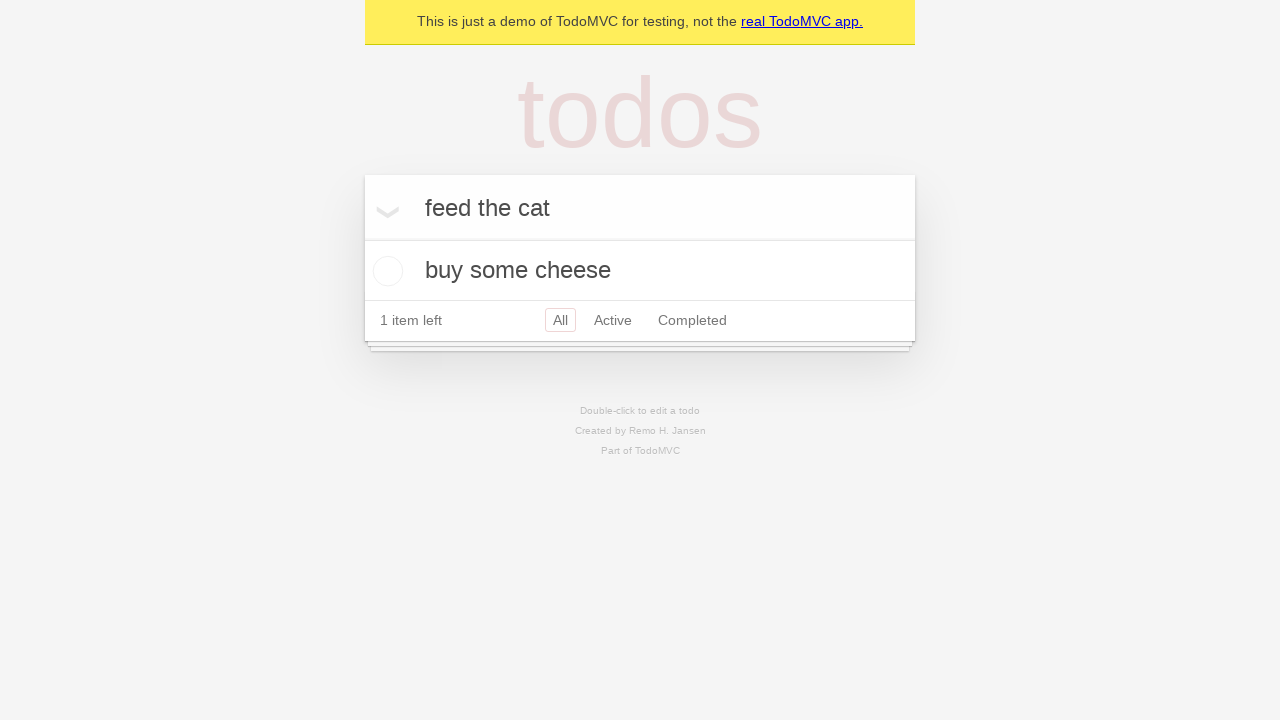

Pressed Enter to create second todo on internal:attr=[placeholder="What needs to be done?"i]
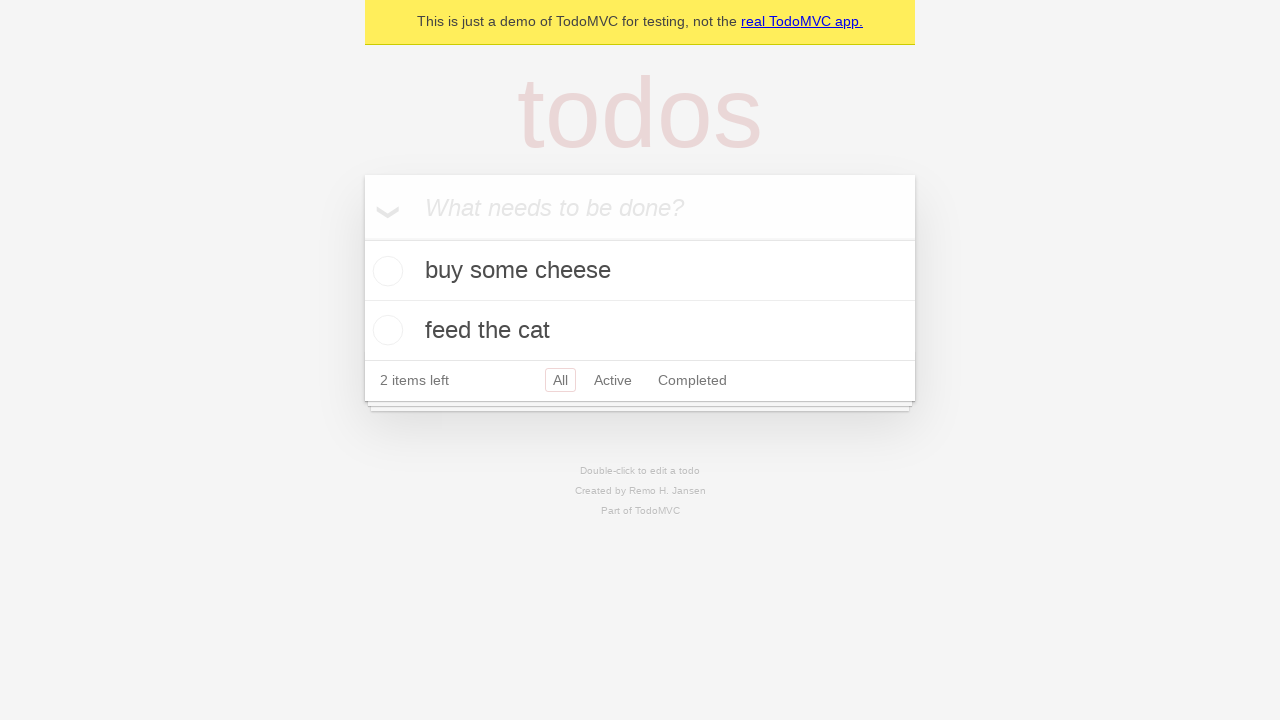

Filled todo input with 'book a doctors appointment' on internal:attr=[placeholder="What needs to be done?"i]
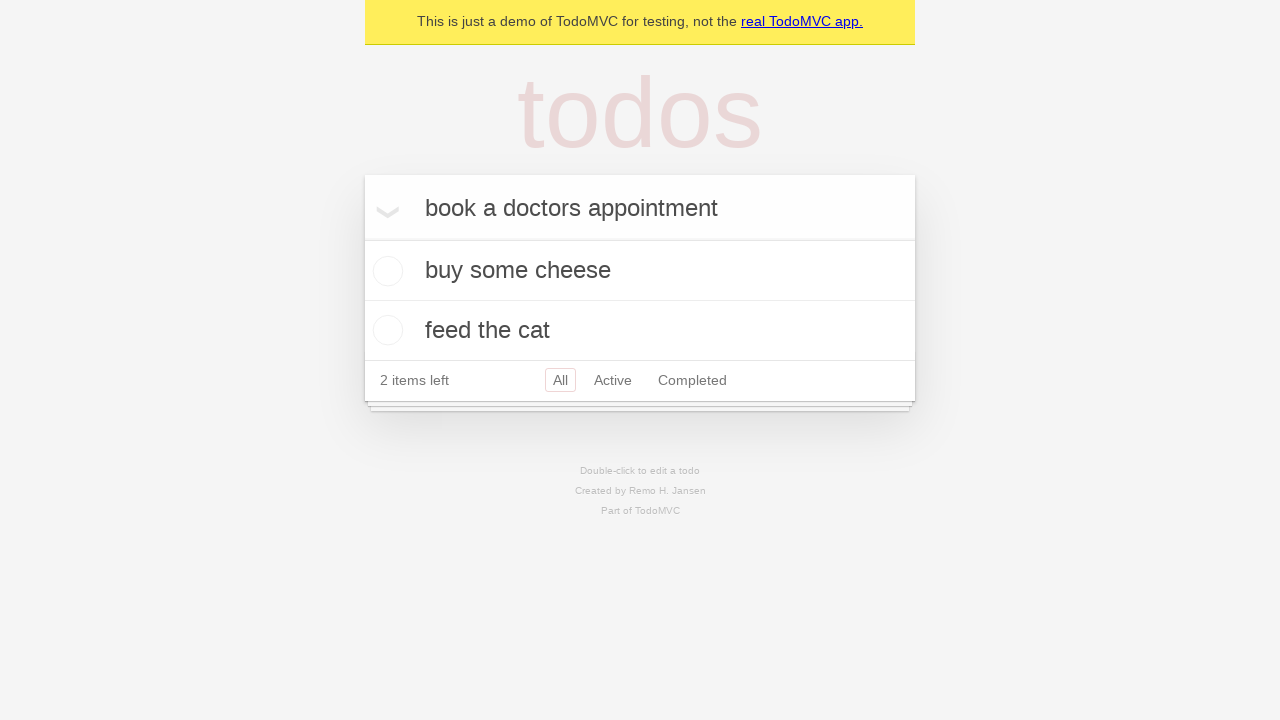

Pressed Enter to create third todo on internal:attr=[placeholder="What needs to be done?"i]
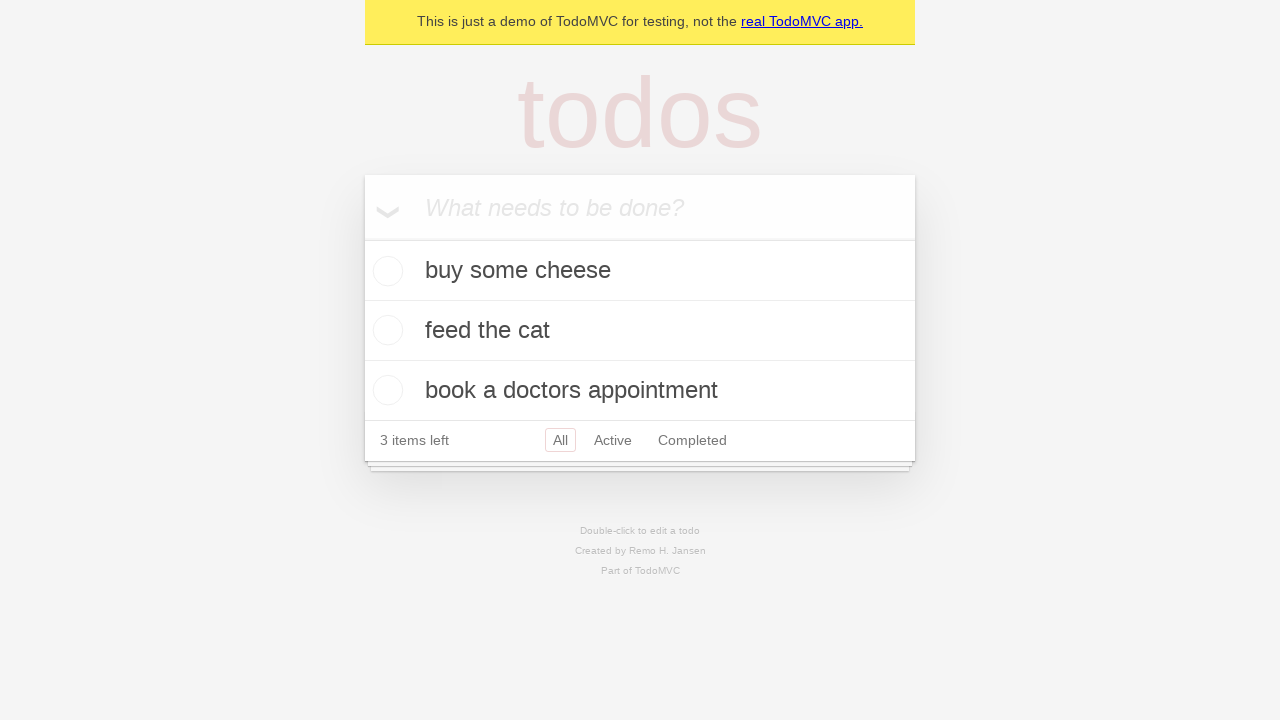

Double-clicked second todo to enter edit mode at (640, 331) on internal:testid=[data-testid="todo-item"s] >> nth=1
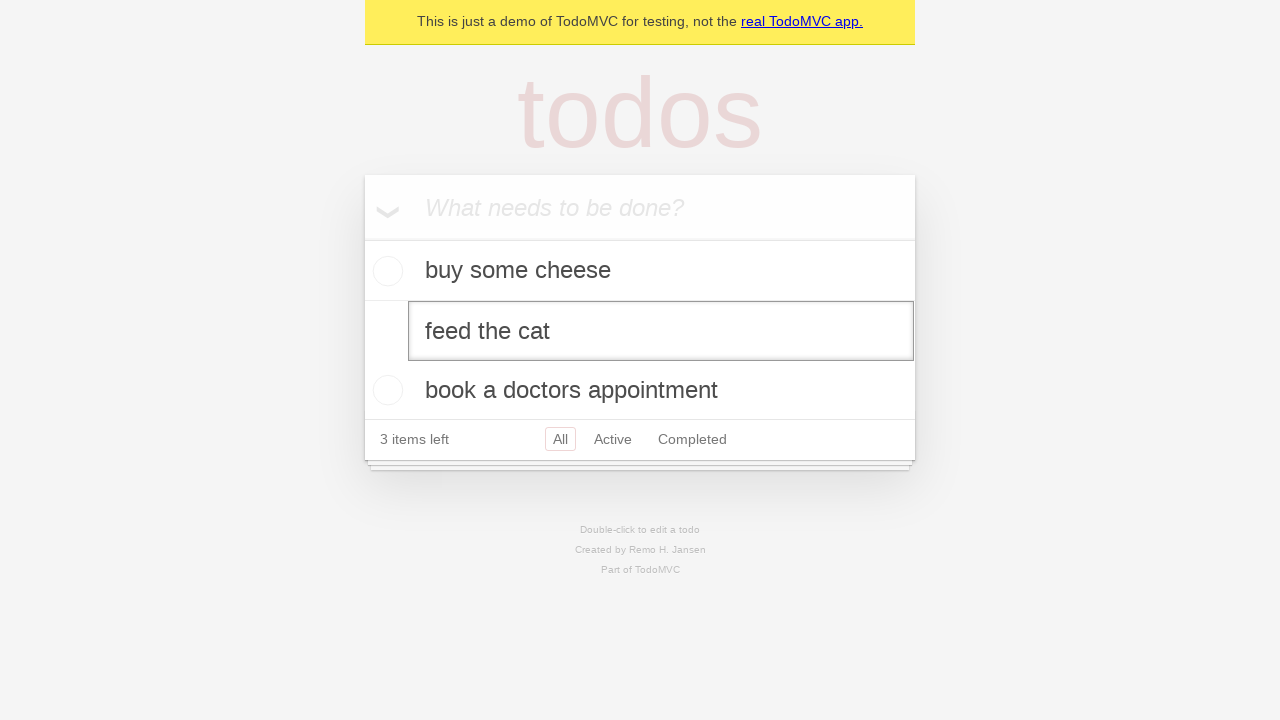

Filled edit textbox with '    buy some sausages    ' (text with extra spaces) on internal:testid=[data-testid="todo-item"s] >> nth=1 >> internal:role=textbox[nam
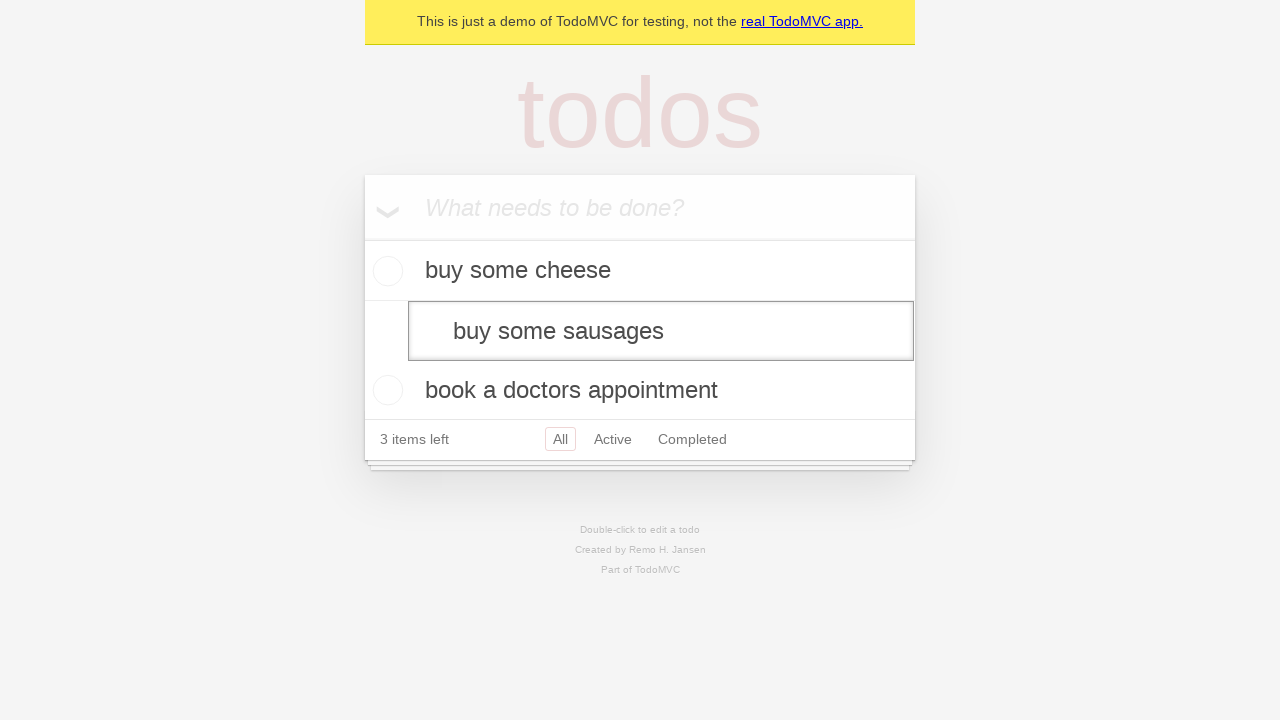

Pressed Enter to save edited todo, text should be trimmed to 'buy some sausages' on internal:testid=[data-testid="todo-item"s] >> nth=1 >> internal:role=textbox[nam
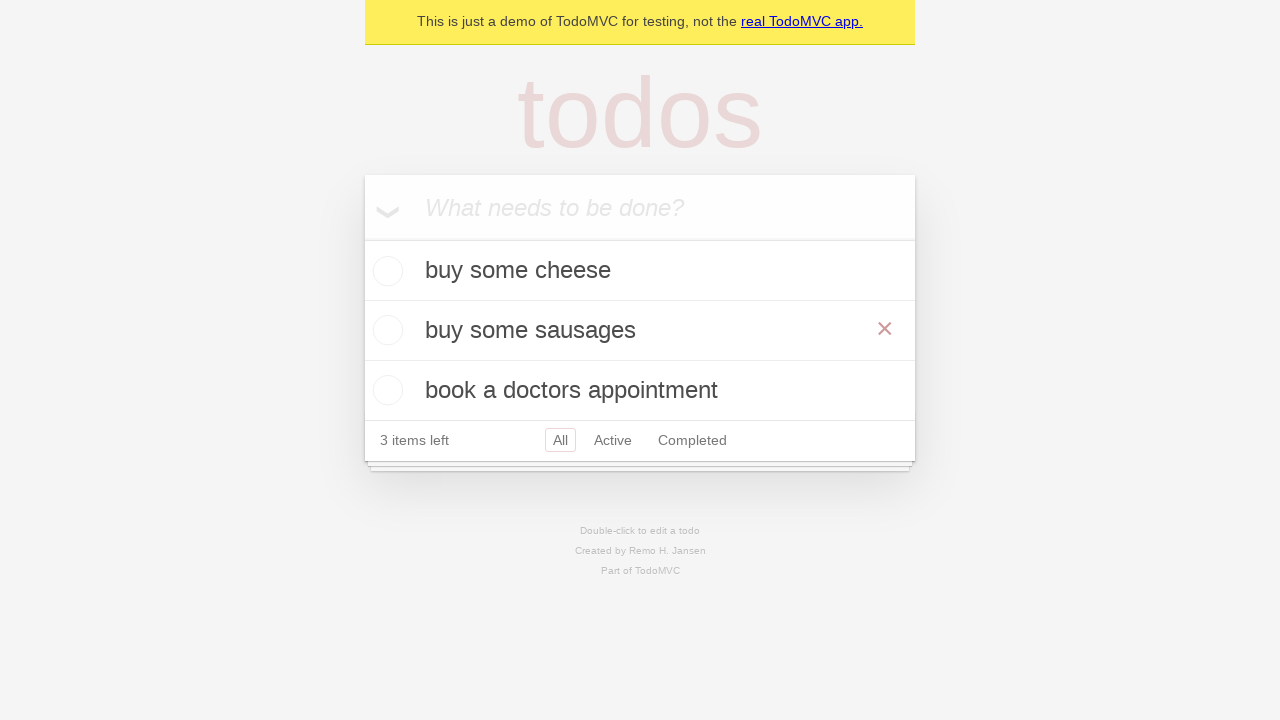

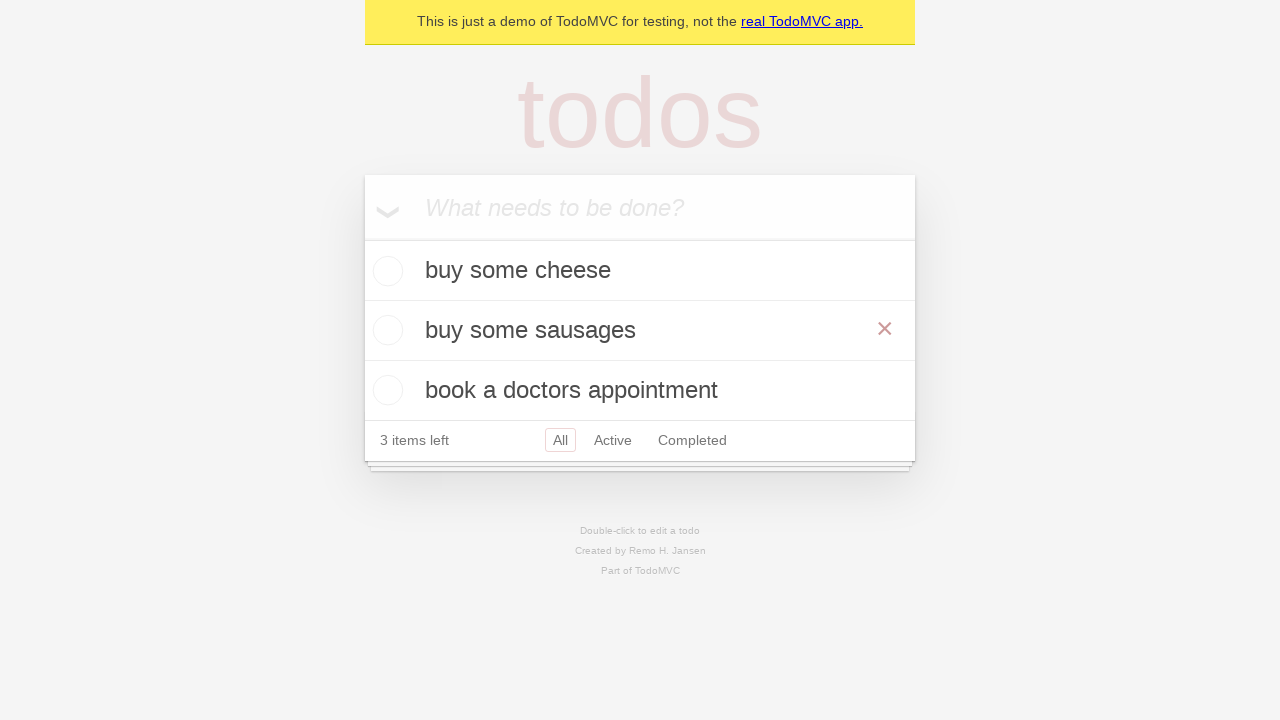